Tests a simple verification flow by clicking a verify button and checking that a success message appears

Starting URL: http://suninjuly.github.io/wait1.html

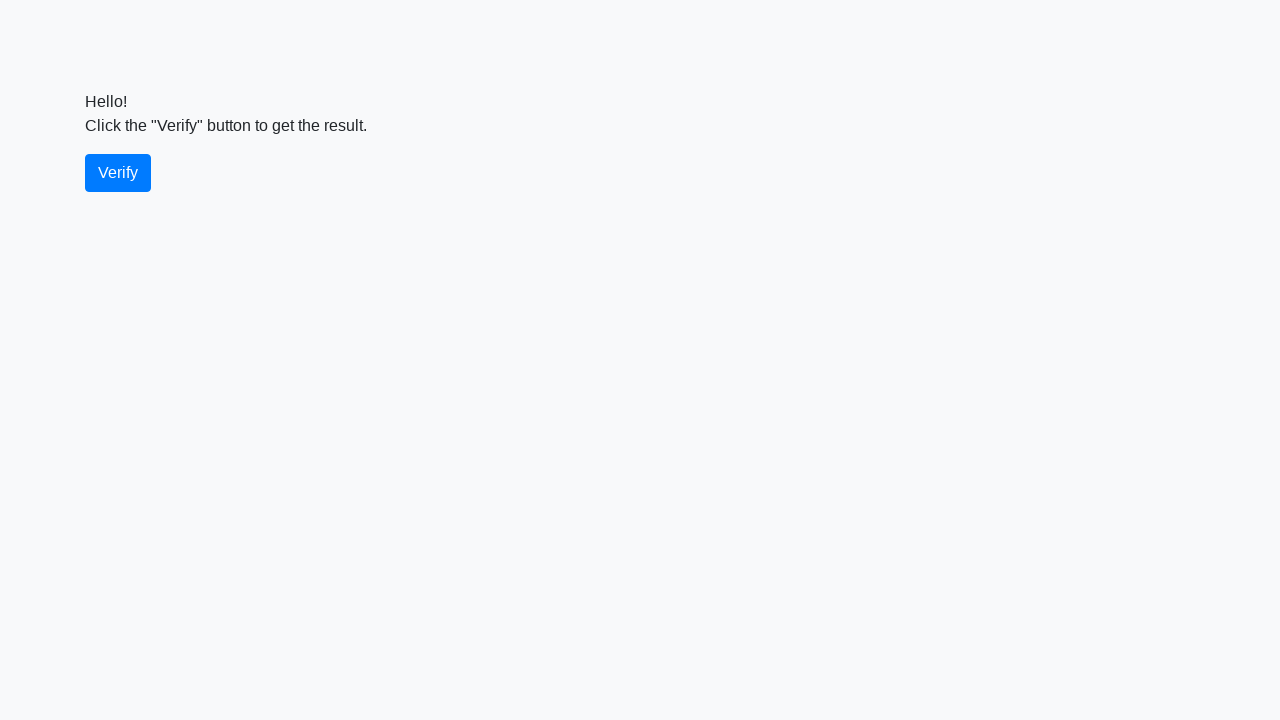

Clicked the verify button at (118, 173) on #verify
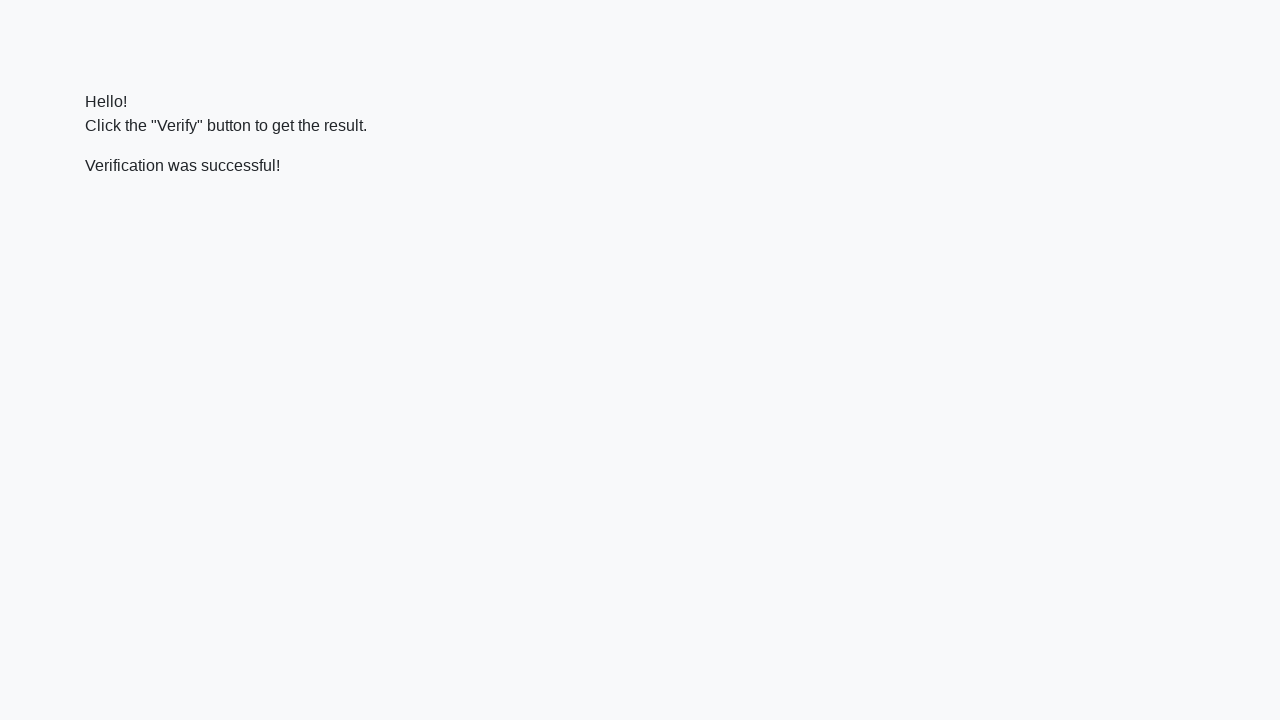

Located the verify message element
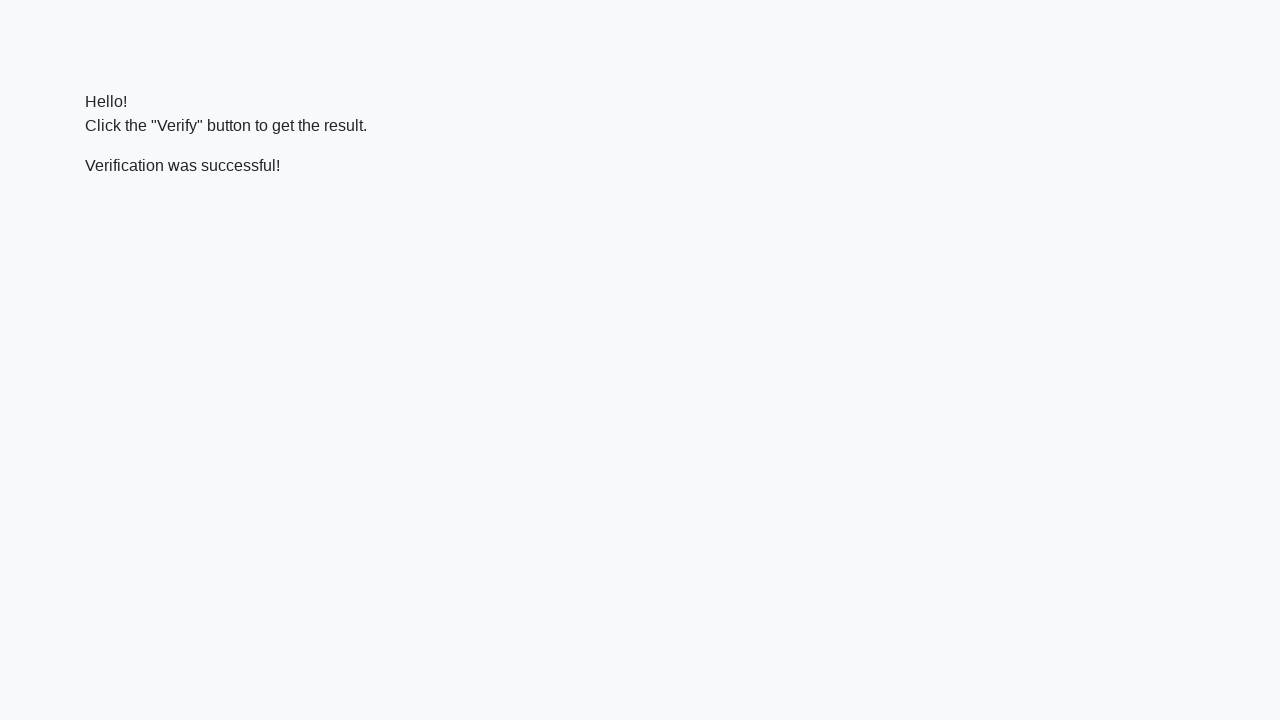

Success message appeared
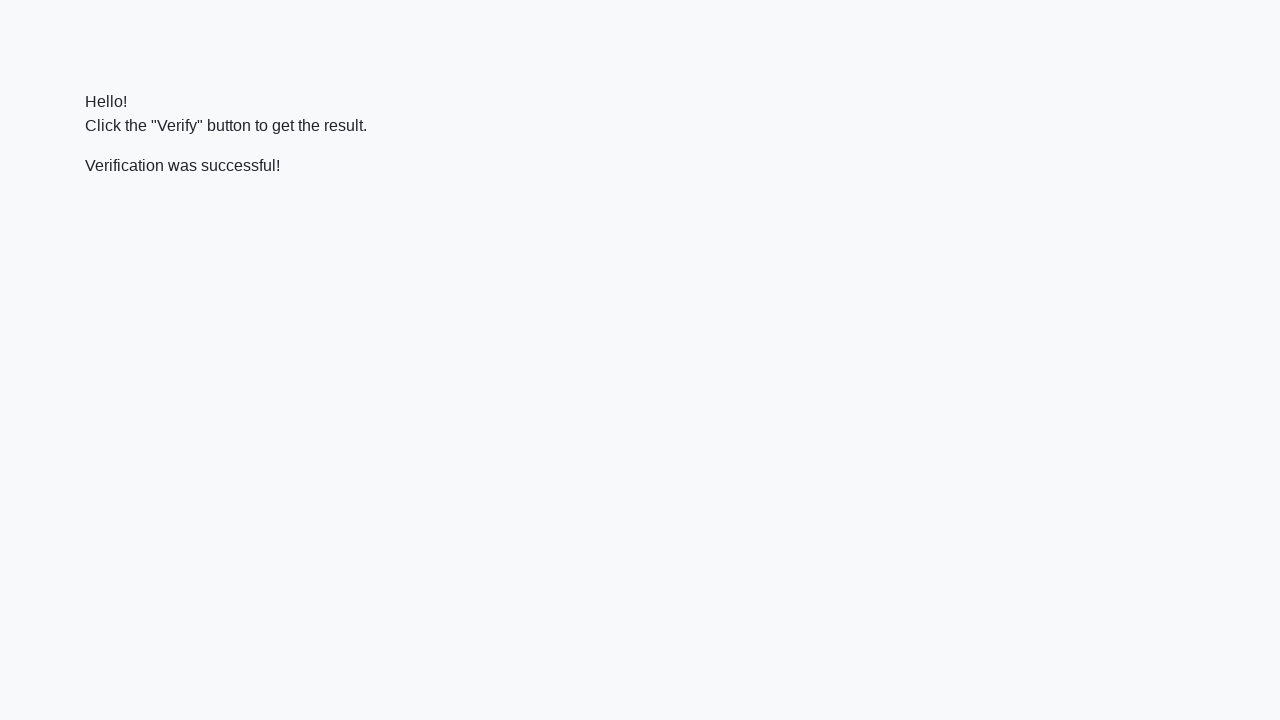

Verified that success message contains 'successful'
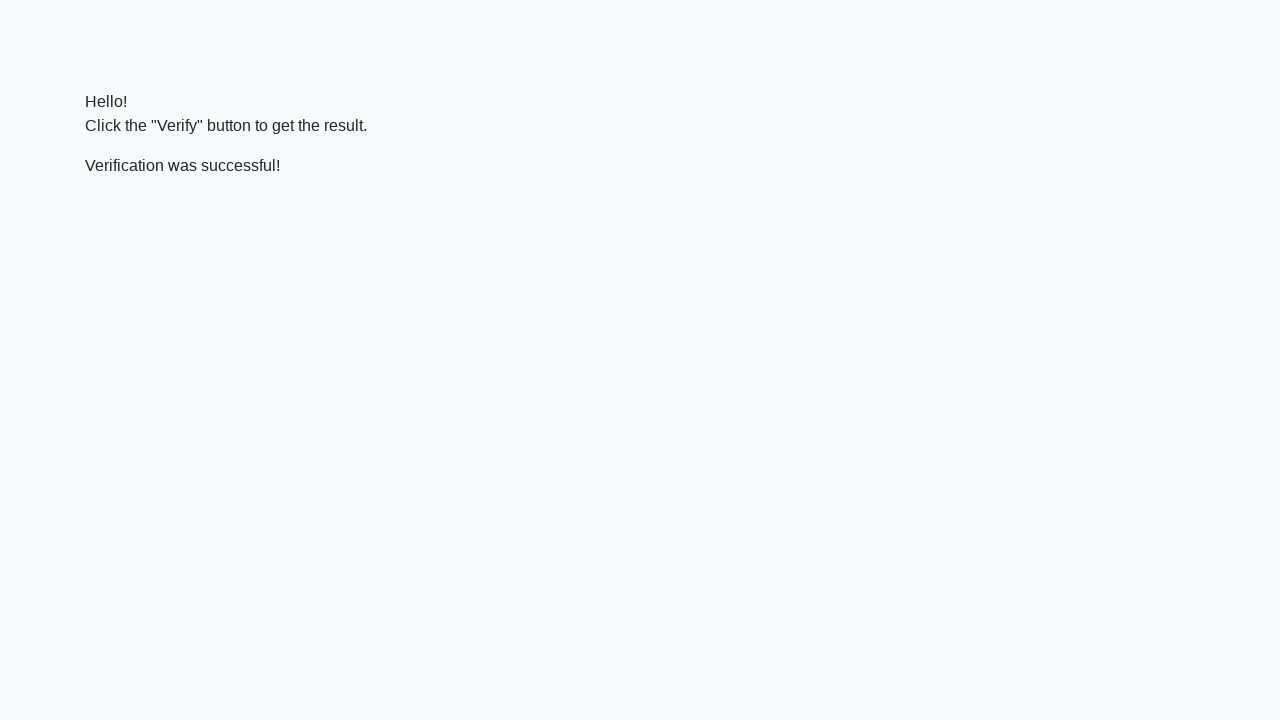

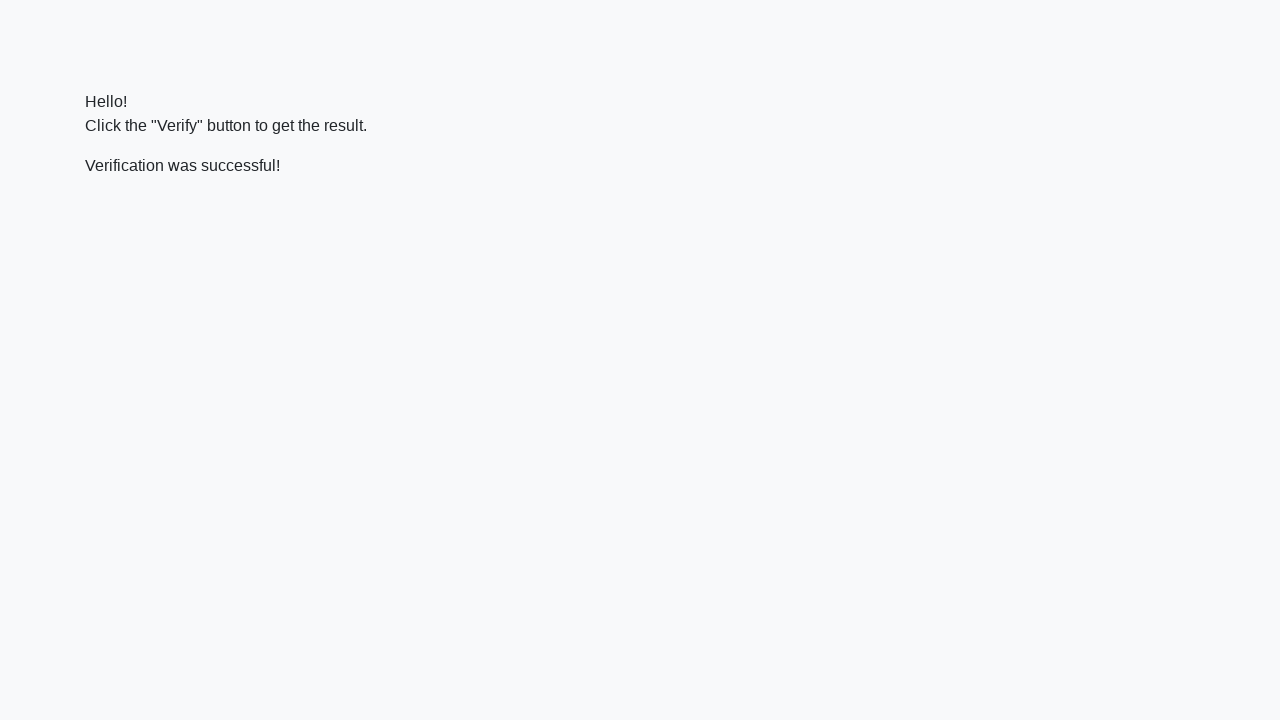